Navigates to a specific page on borderize.com with a page parameter and images hash anchor

Starting URL: https://borderize.com/?page=906#images

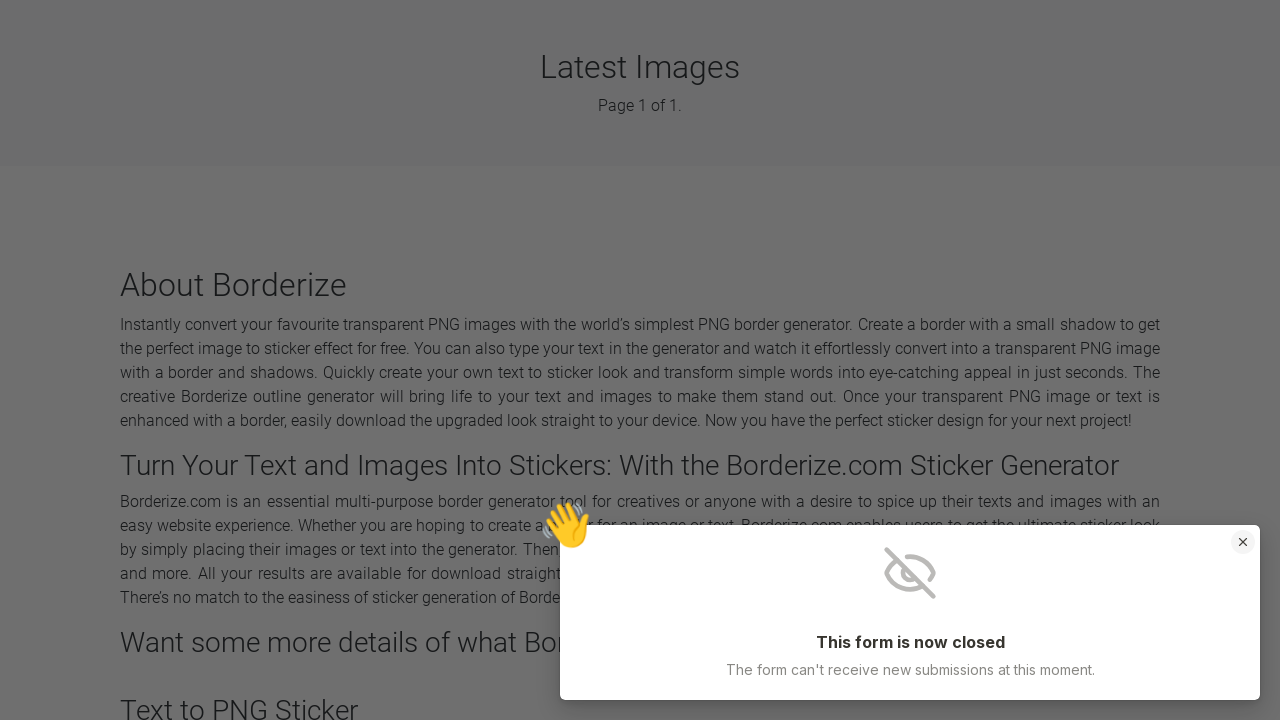

Waited for page to load completely (domcontentloaded state)
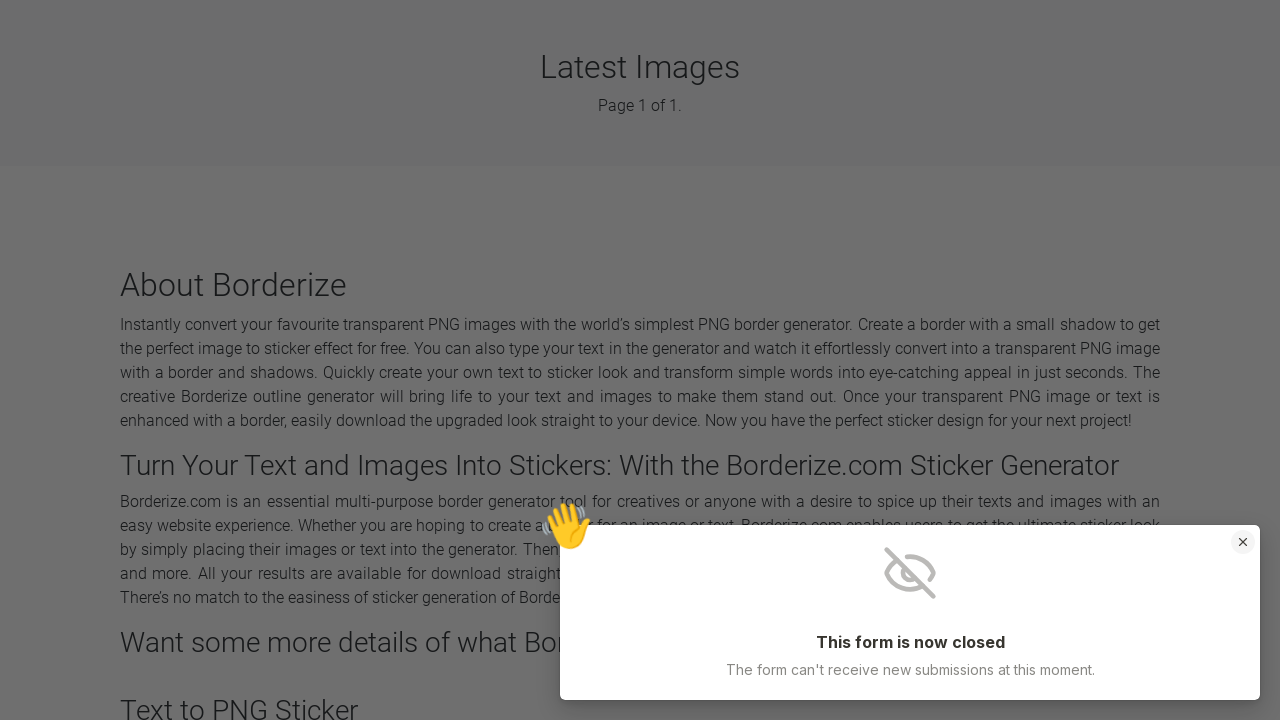

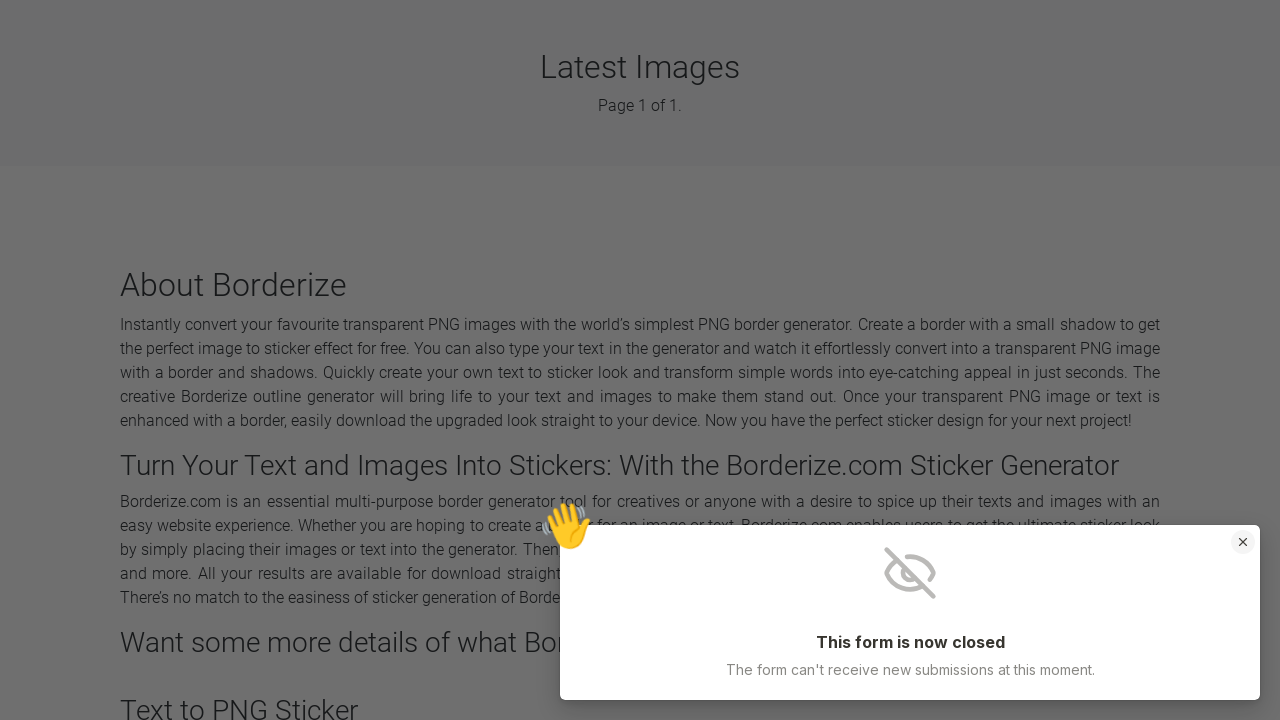